Tests modal dialog functionality by opening a small modal, reading its content, and closing it

Starting URL: https://demoqa.com/modal-dialogs

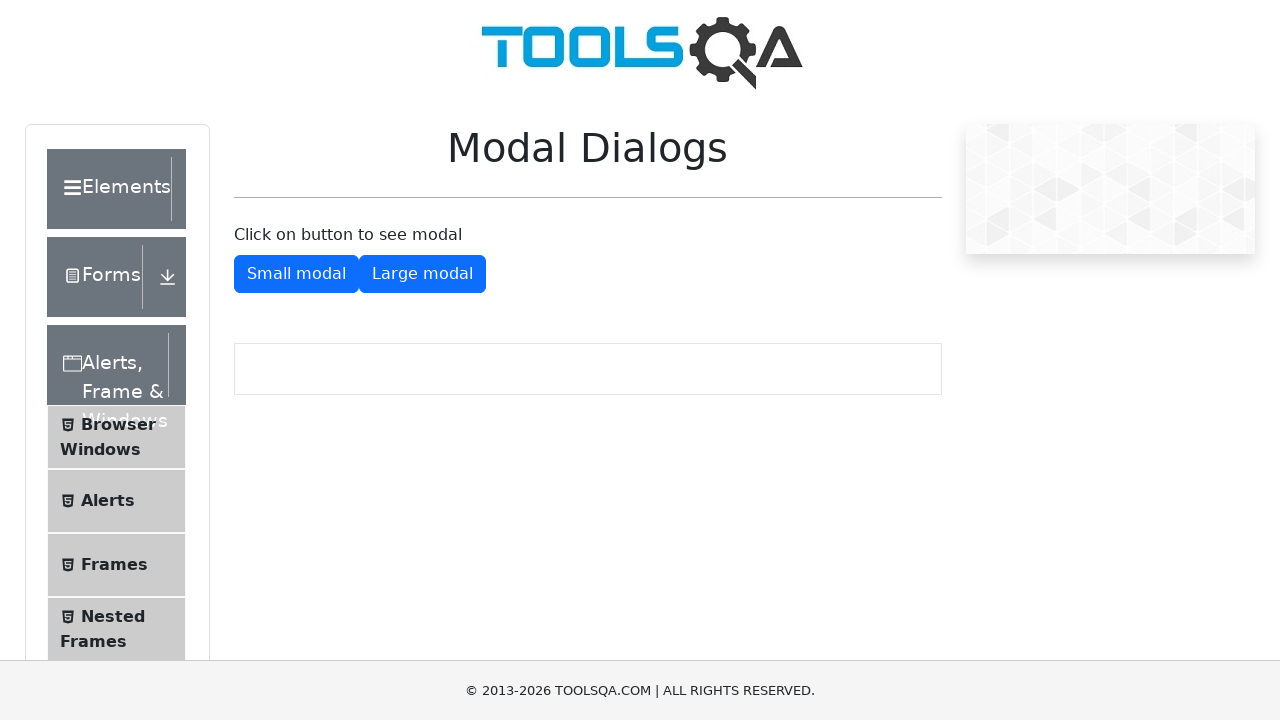

Clicked button to open small modal dialog at (296, 274) on #showSmallModal
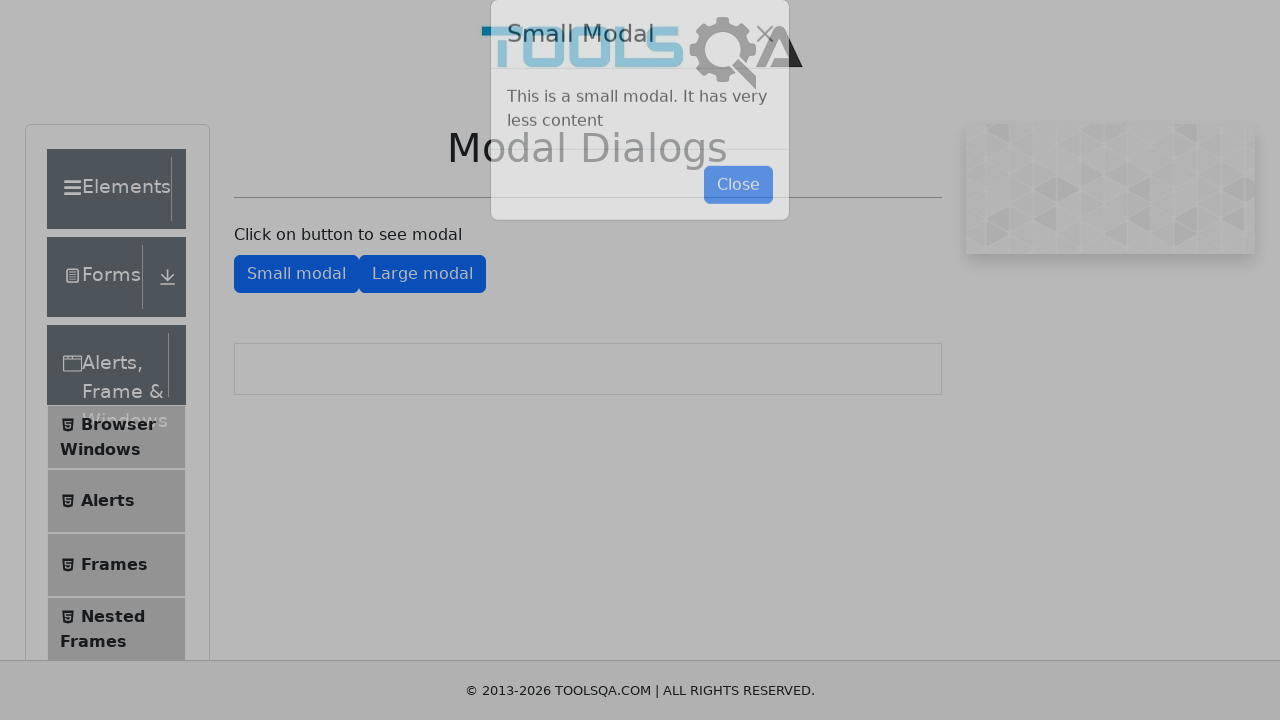

Small modal dialog body loaded
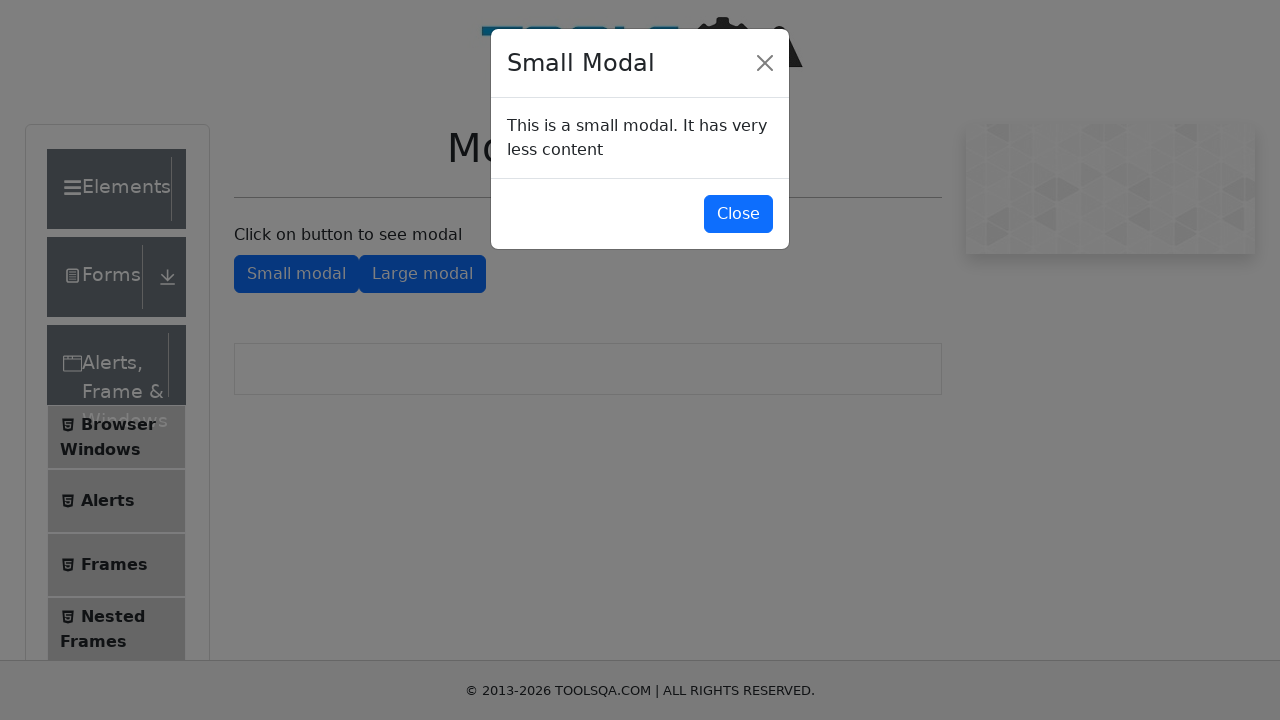

Read modal dialog content text
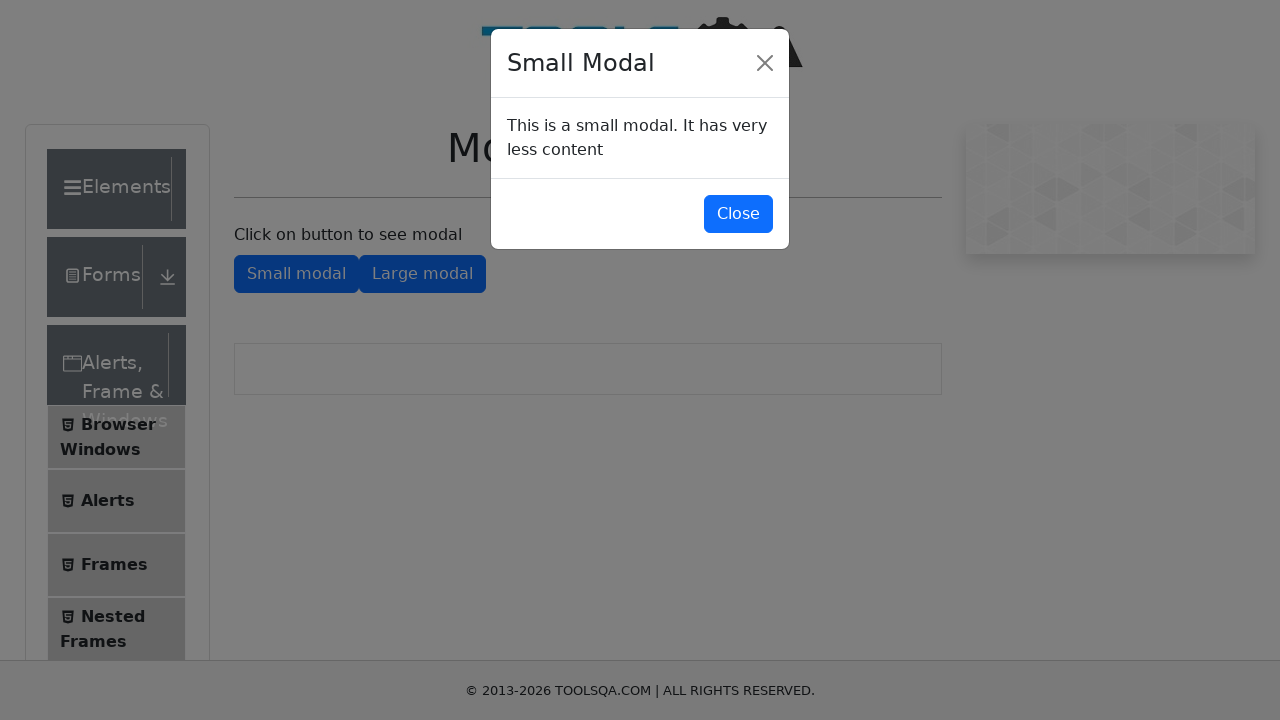

Clicked button to close modal dialog at (738, 214) on #closeSmallModal
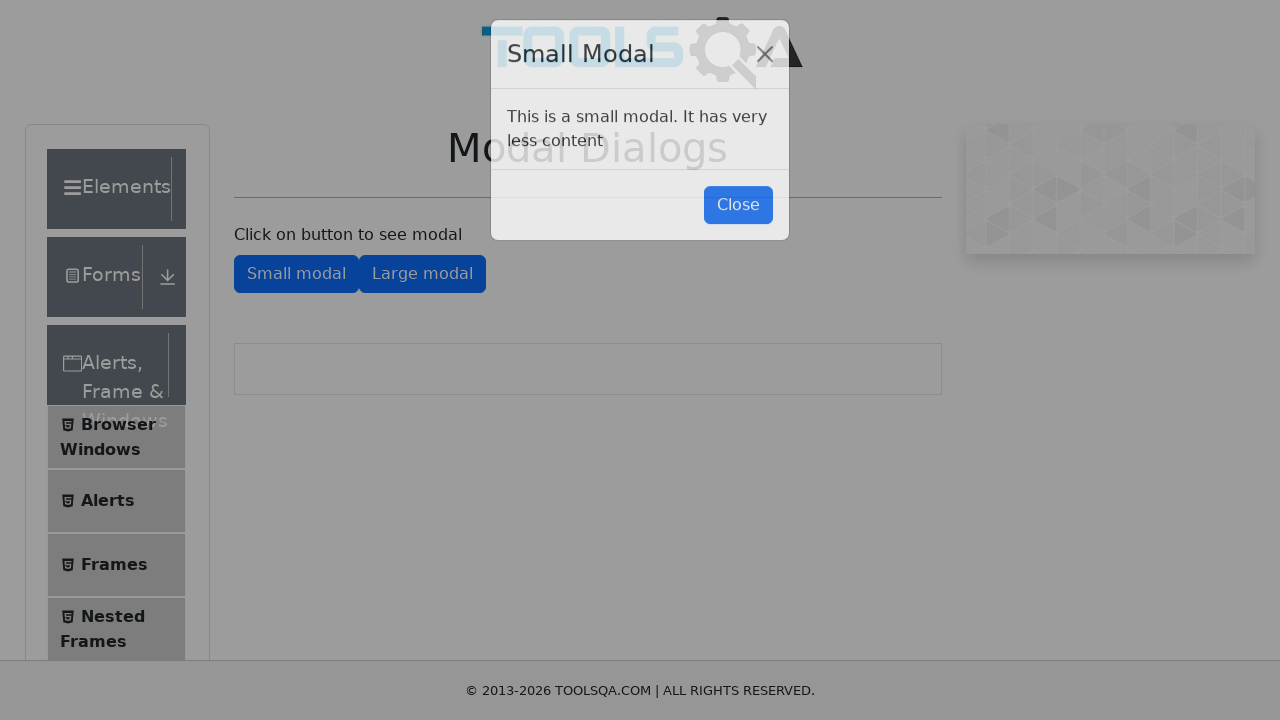

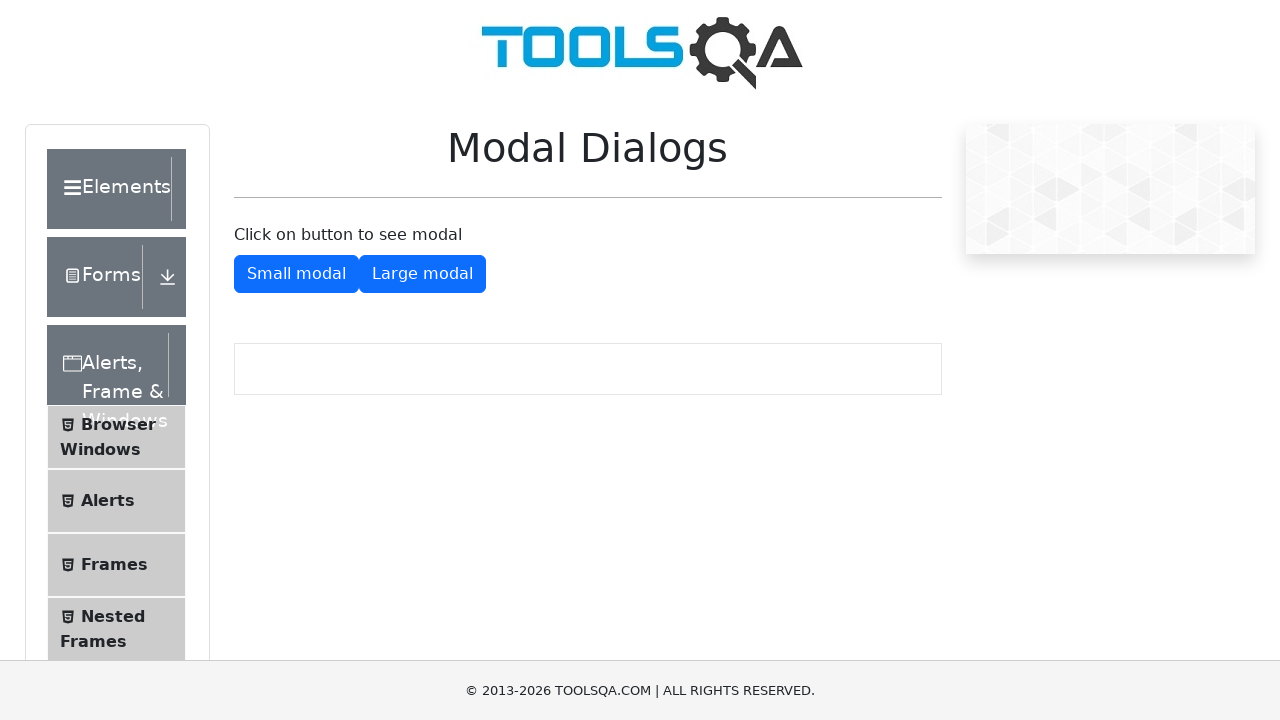